Tests e-commerce functionality by searching for products containing "ber", adding all matching products to cart, proceeding to checkout, and applying a promo code to verify discount functionality.

Starting URL: https://rahulshettyacademy.com/seleniumPractise/#/

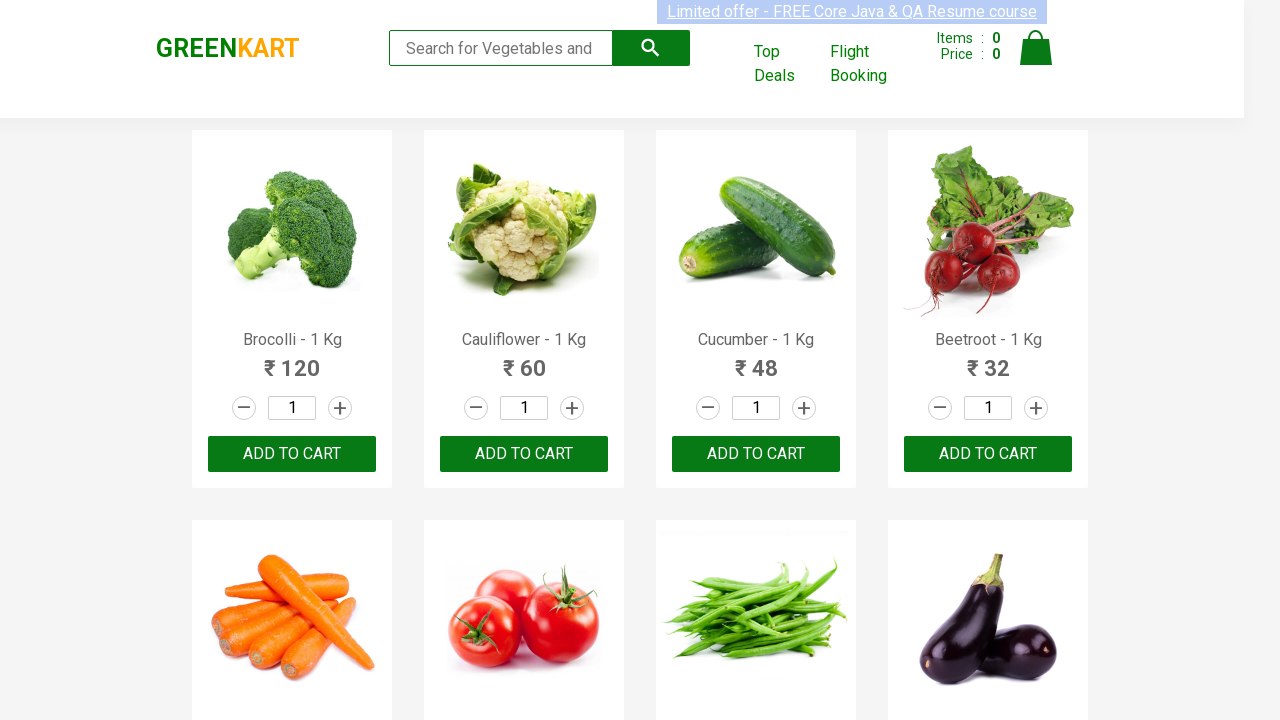

Clicked on search box at (501, 48) on xpath=//*[contains(@type,"search")]
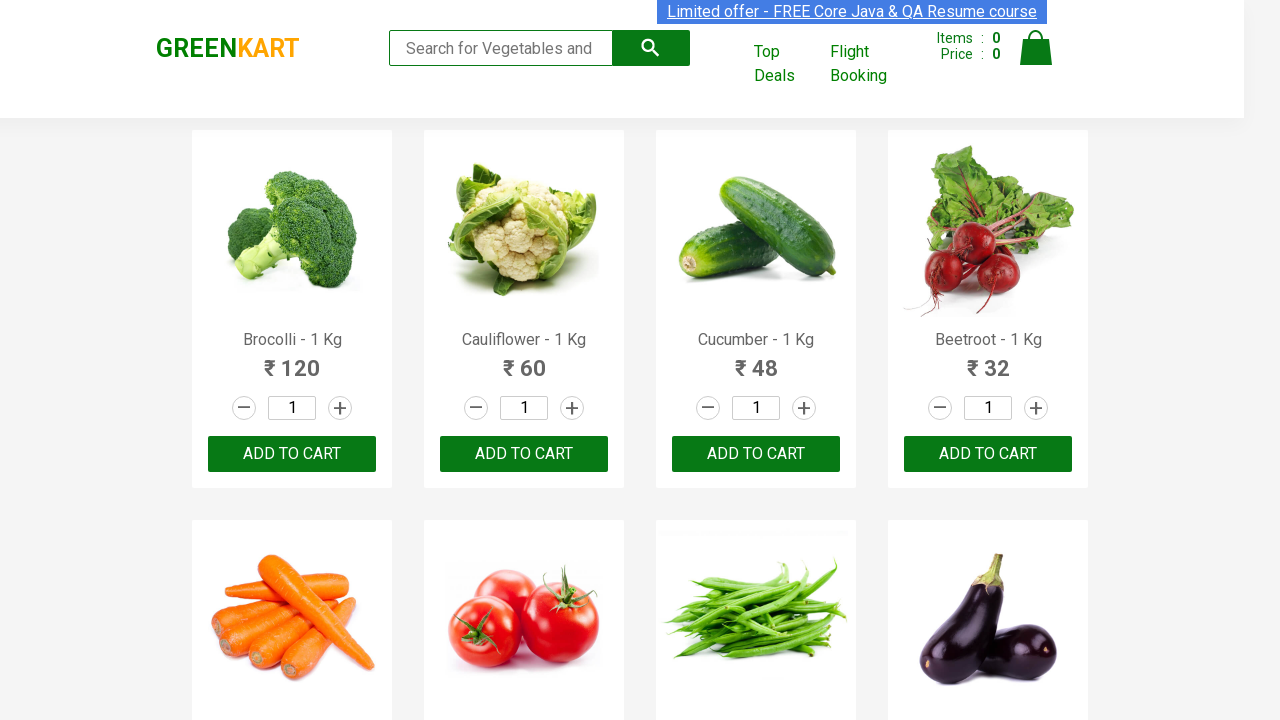

Entered 'ber' in search field on //*[contains(@type,"search")]
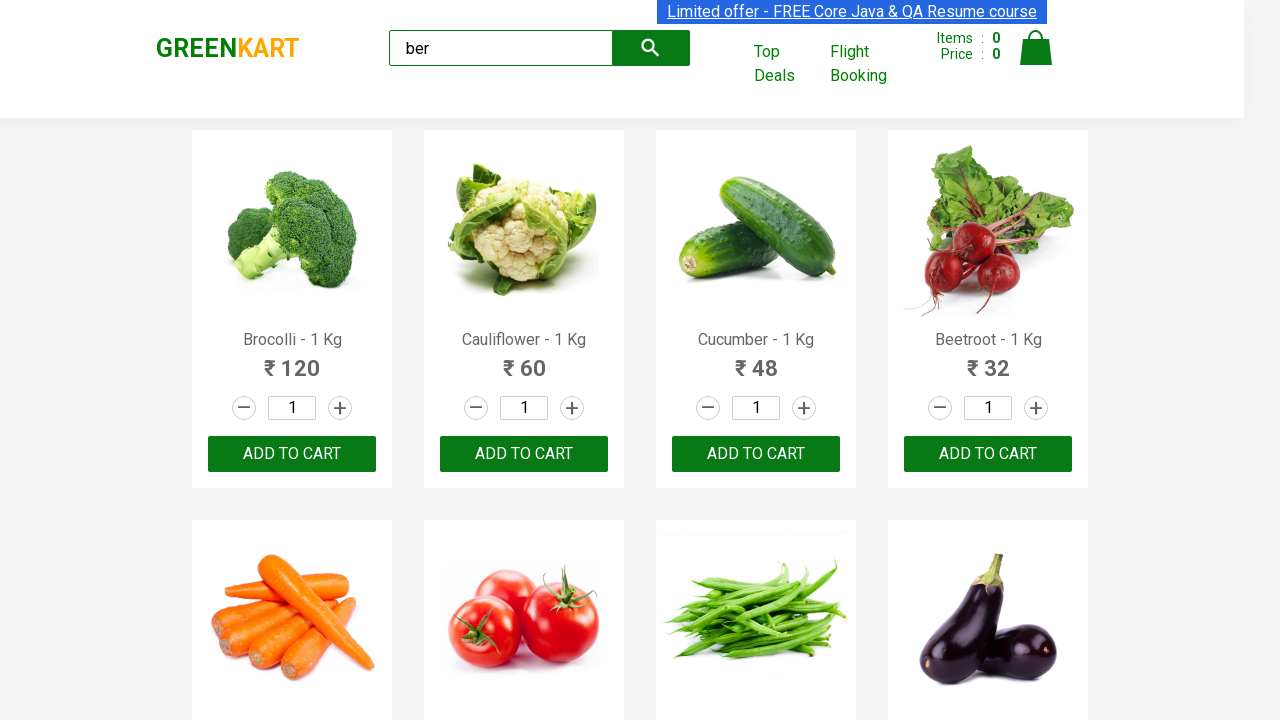

Waited for search results to filter
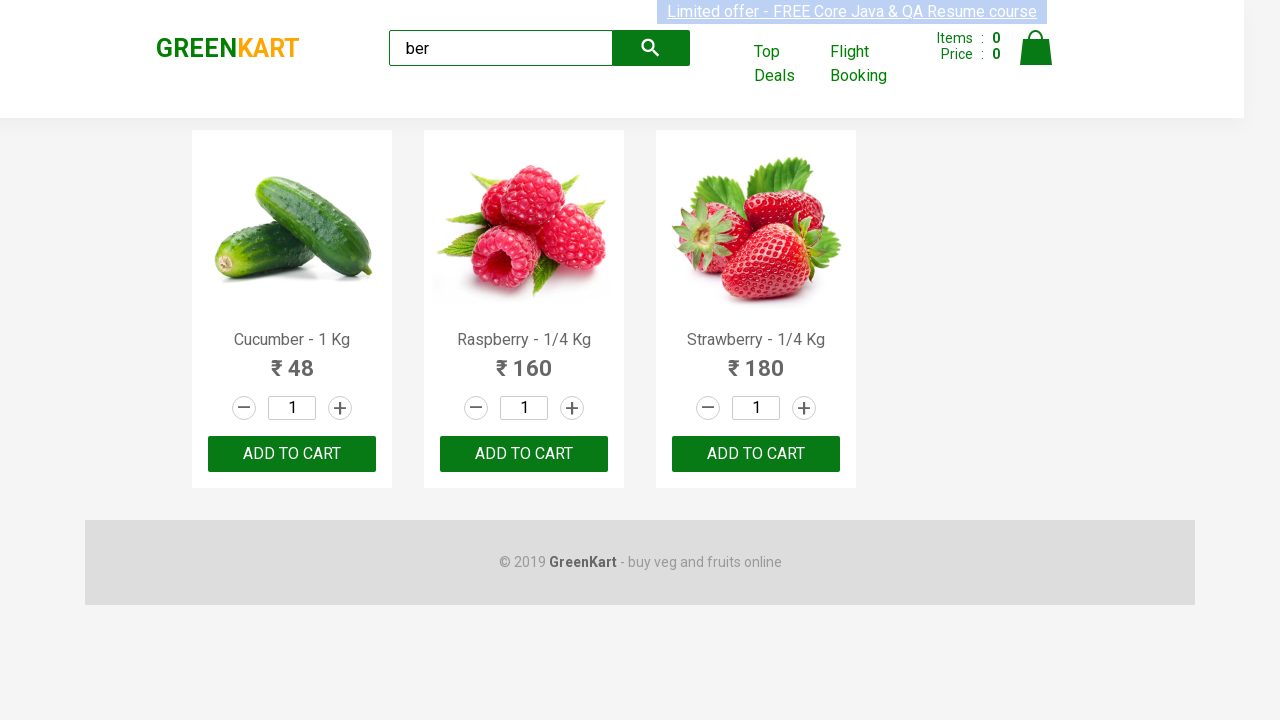

Found 3 'Add to cart' buttons
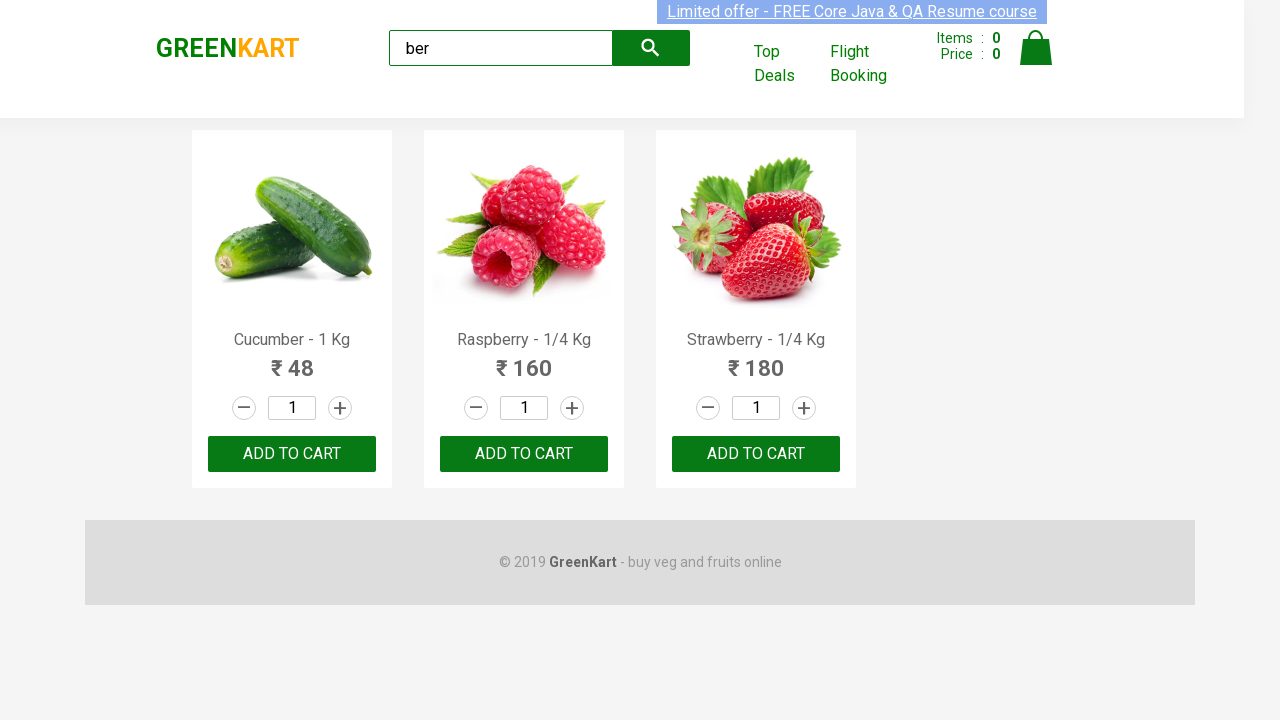

Clicked 'Add to cart' button 1 of 3 at (292, 454) on xpath=//div[@class='product-action']/button >> nth=0
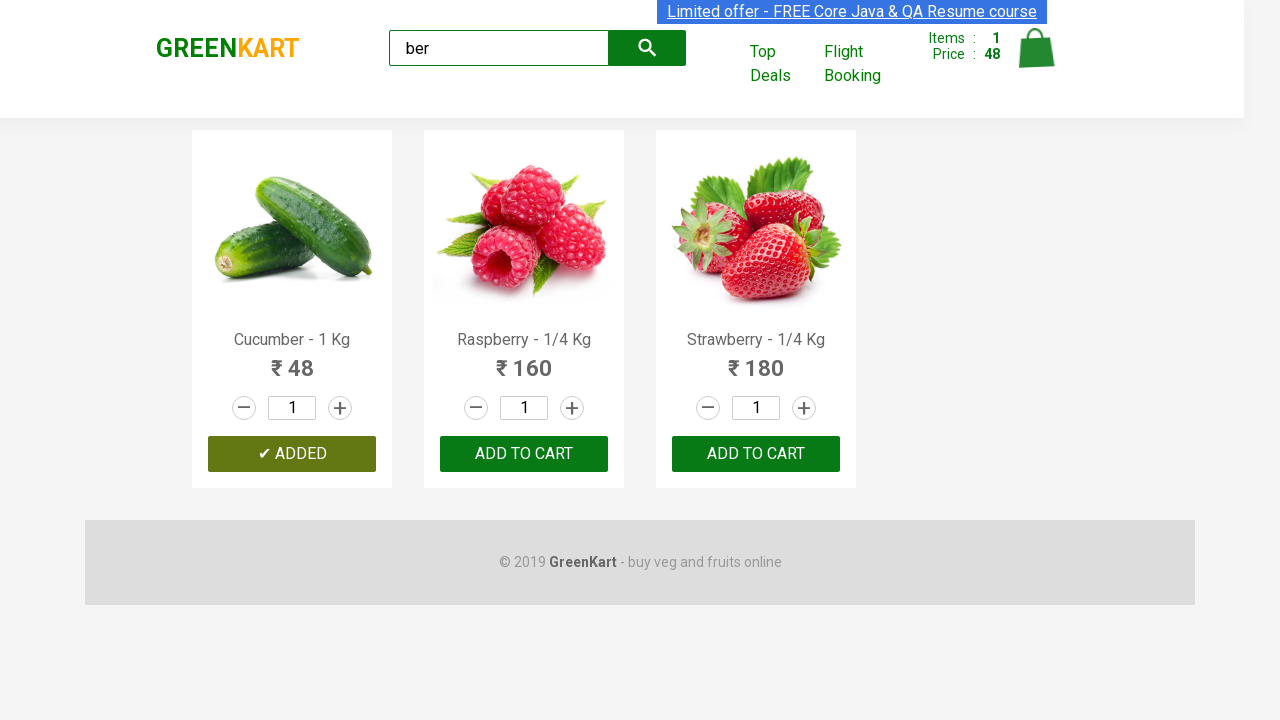

Clicked 'Add to cart' button 2 of 3 at (524, 454) on xpath=//div[@class='product-action']/button >> nth=1
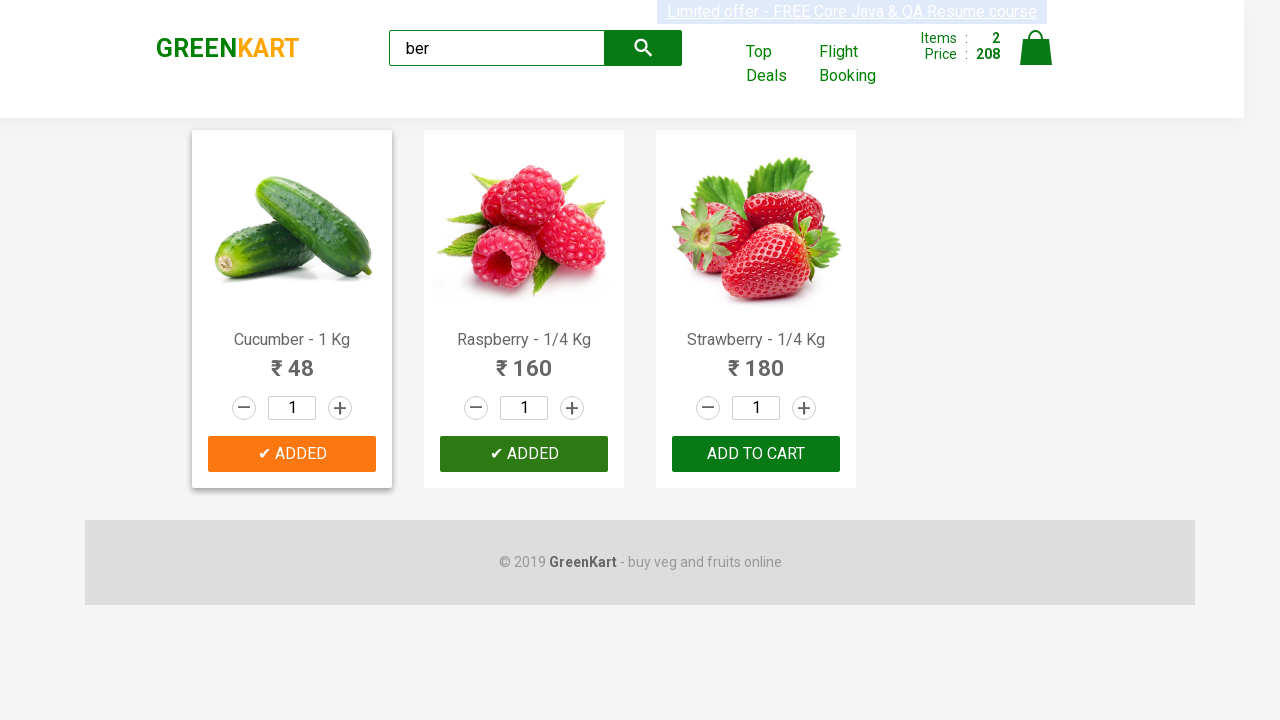

Clicked 'Add to cart' button 3 of 3 at (756, 454) on xpath=//div[@class='product-action']/button >> nth=2
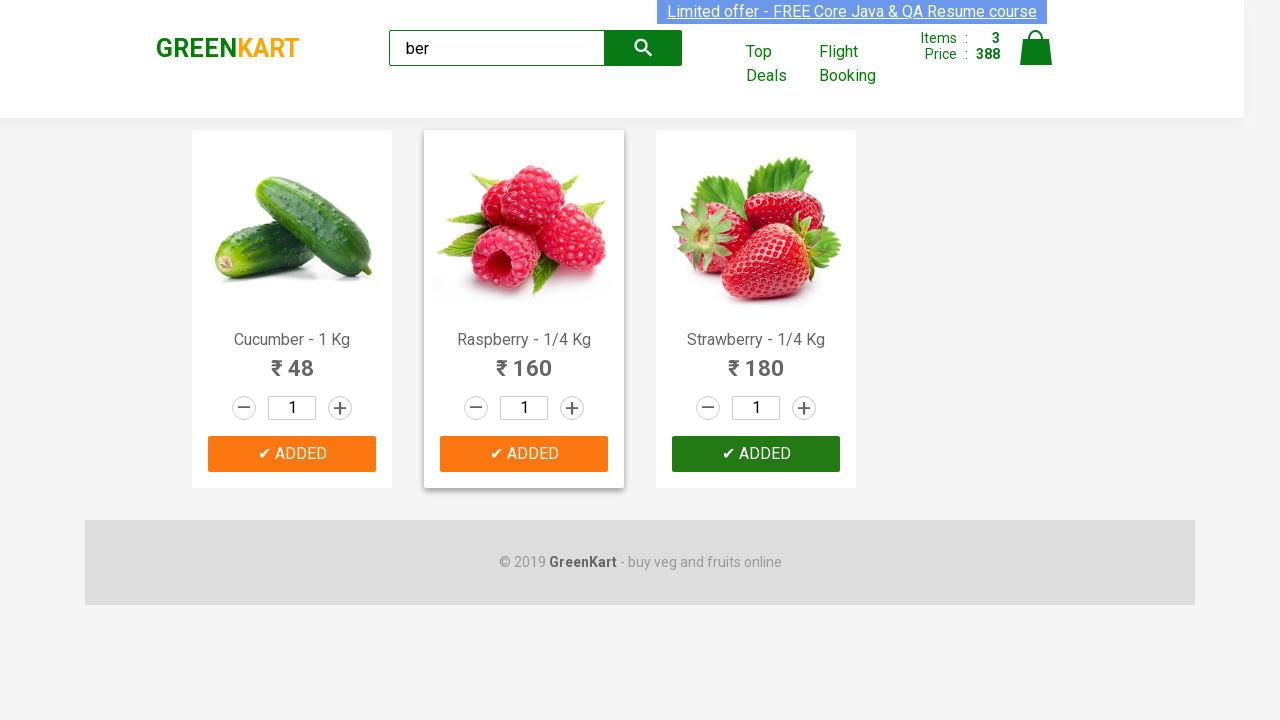

Clicked on cart icon at (1036, 59) on xpath=//*[contains(@class,"cart-icon")]
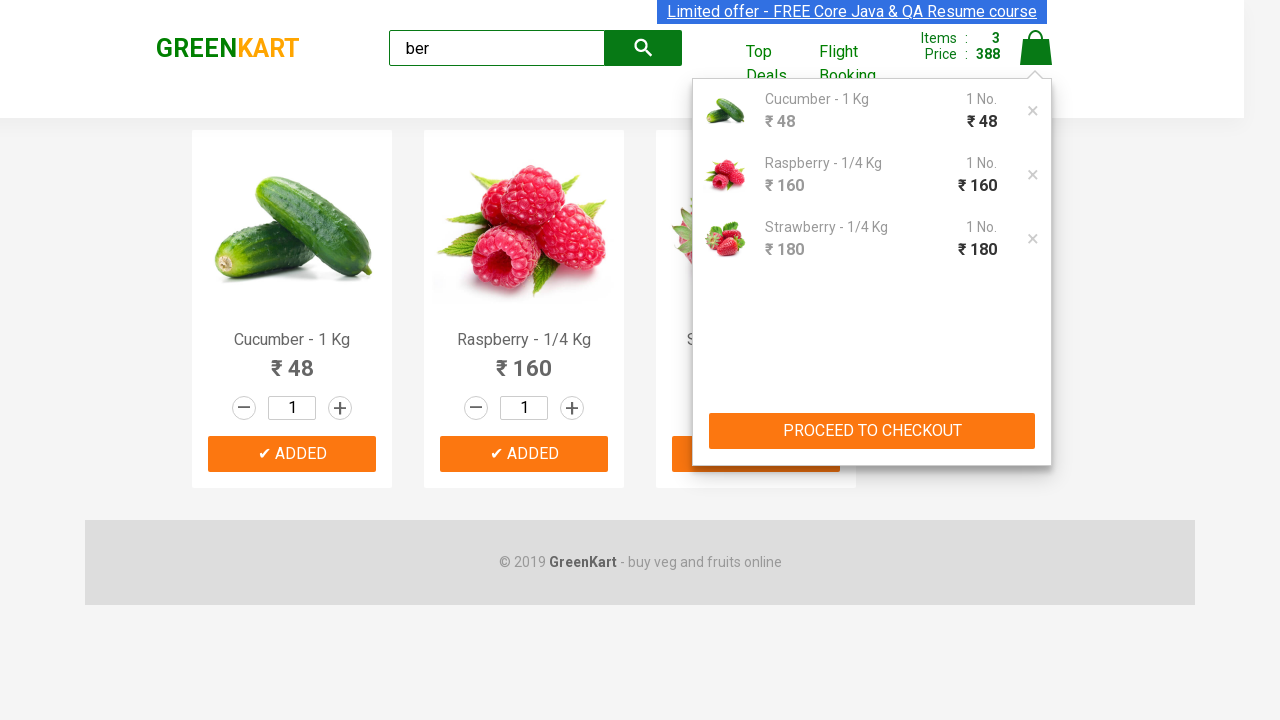

Clicked 'PROCEED TO CHECKOUT' button at (872, 431) on xpath=//button[contains(text(),"PROCEED TO CHECKOUT")]
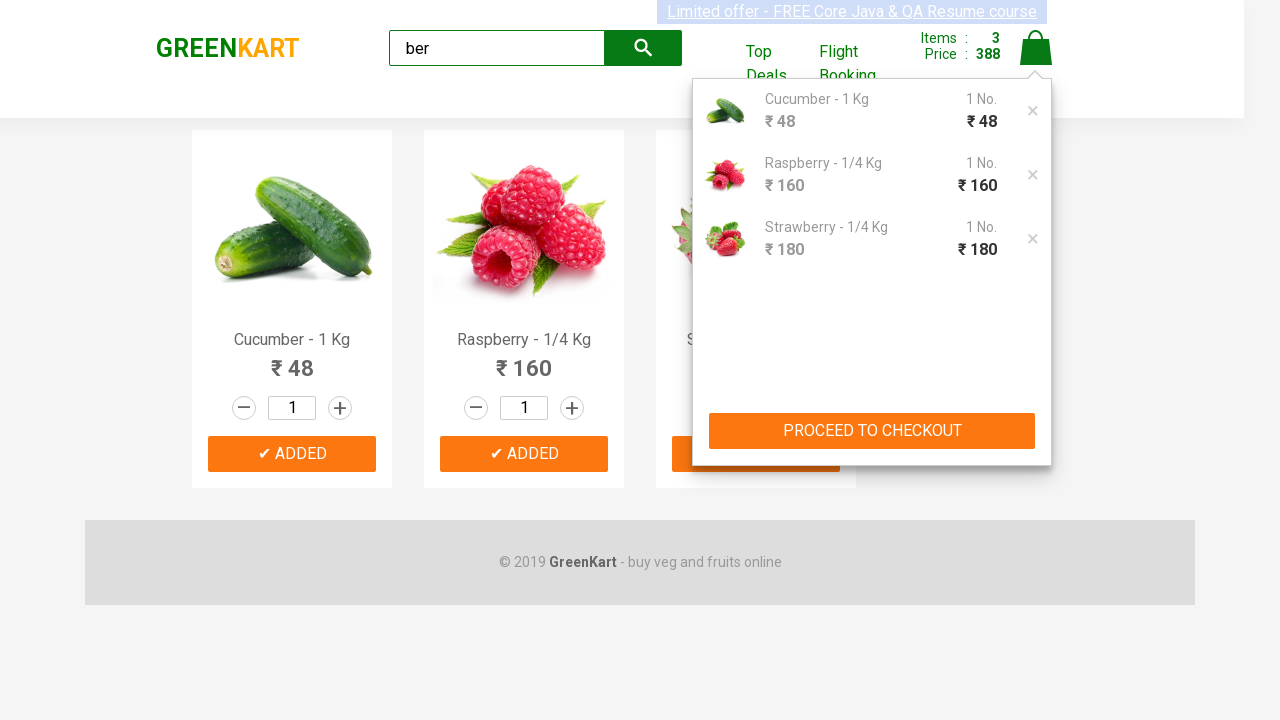

Promo code input field appeared
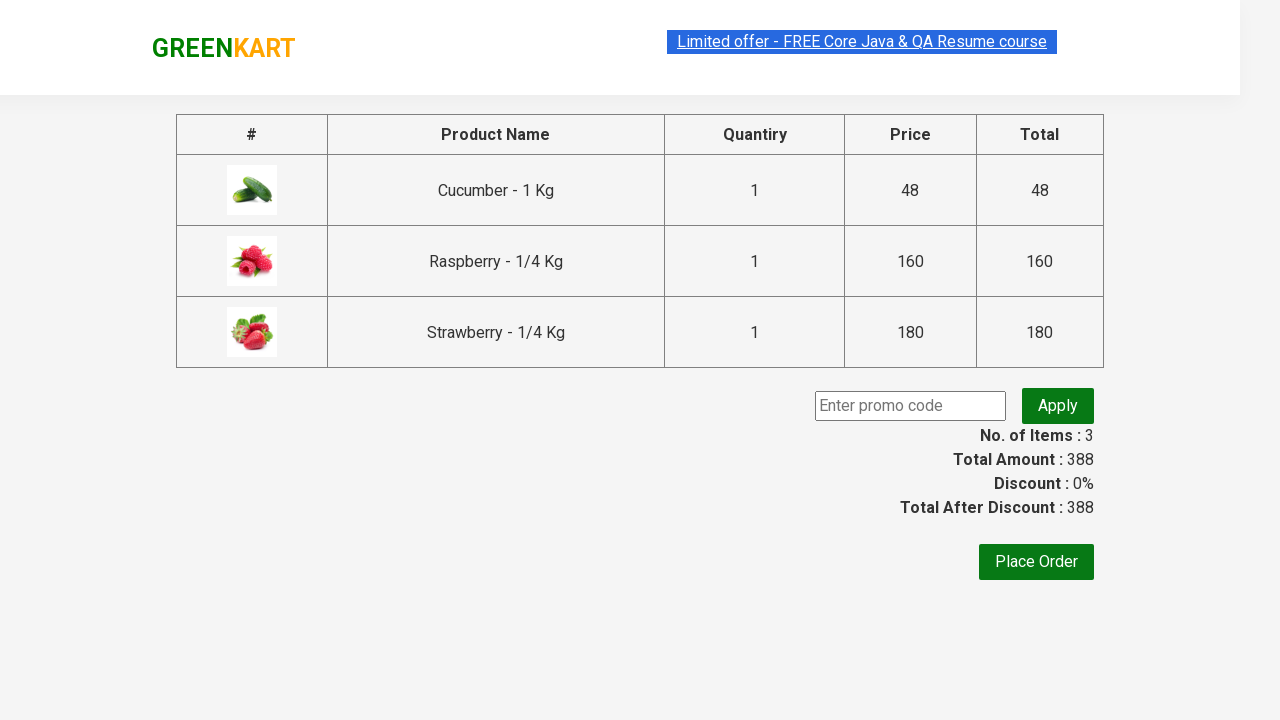

Entered promo code 'rahulshettyacademy' on //*[contains(@class,'promoCode')]
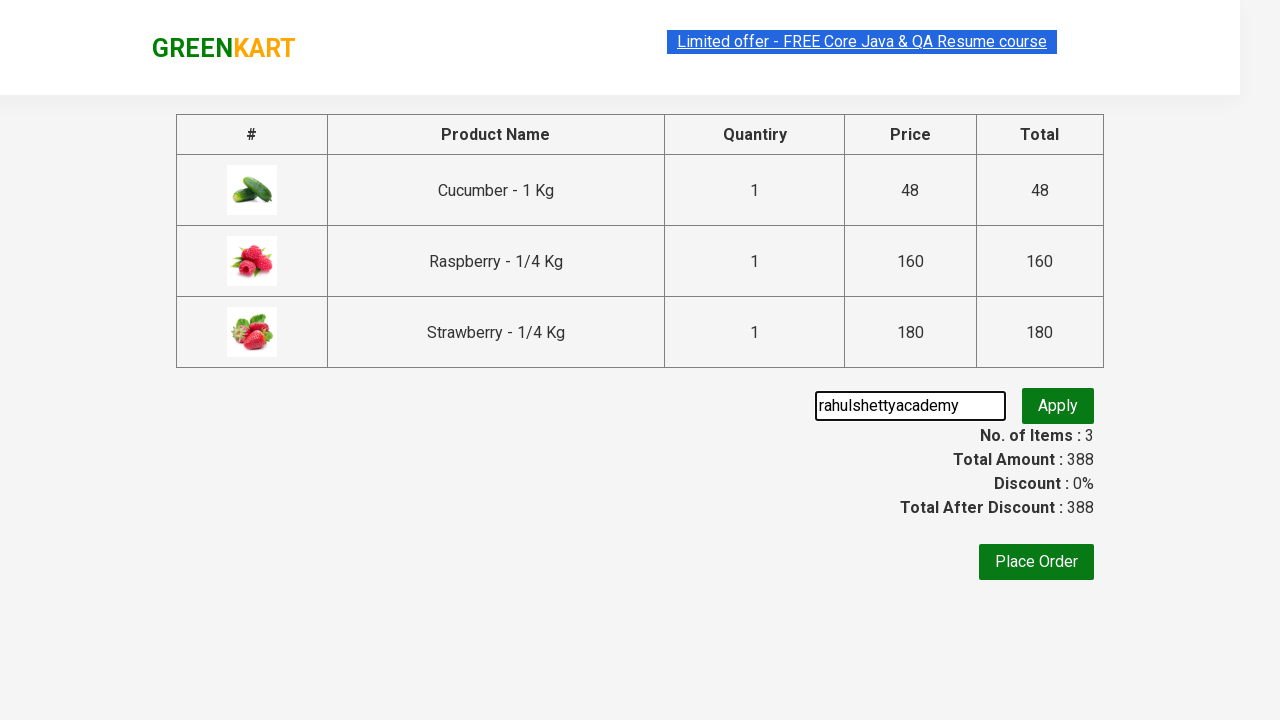

Clicked apply promo button at (1058, 406) on xpath=//*[contains(@class,"promoBtn")]
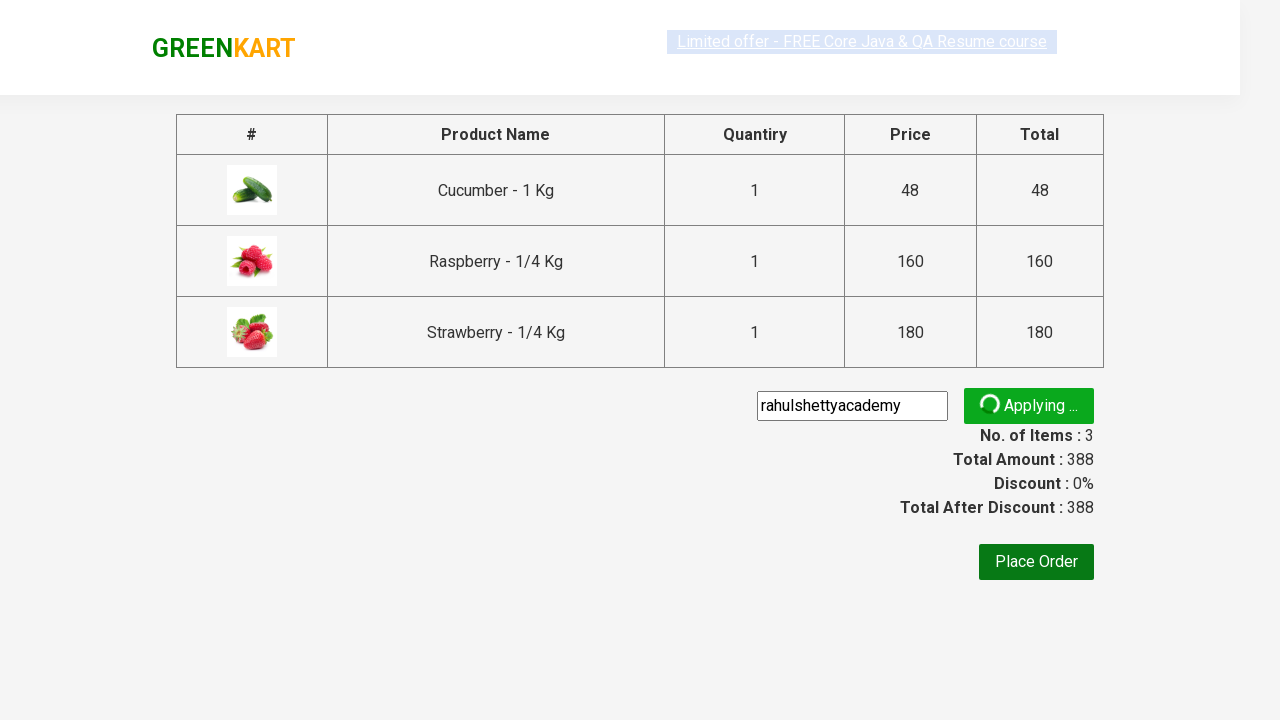

Promo code successfully applied and discount confirmed
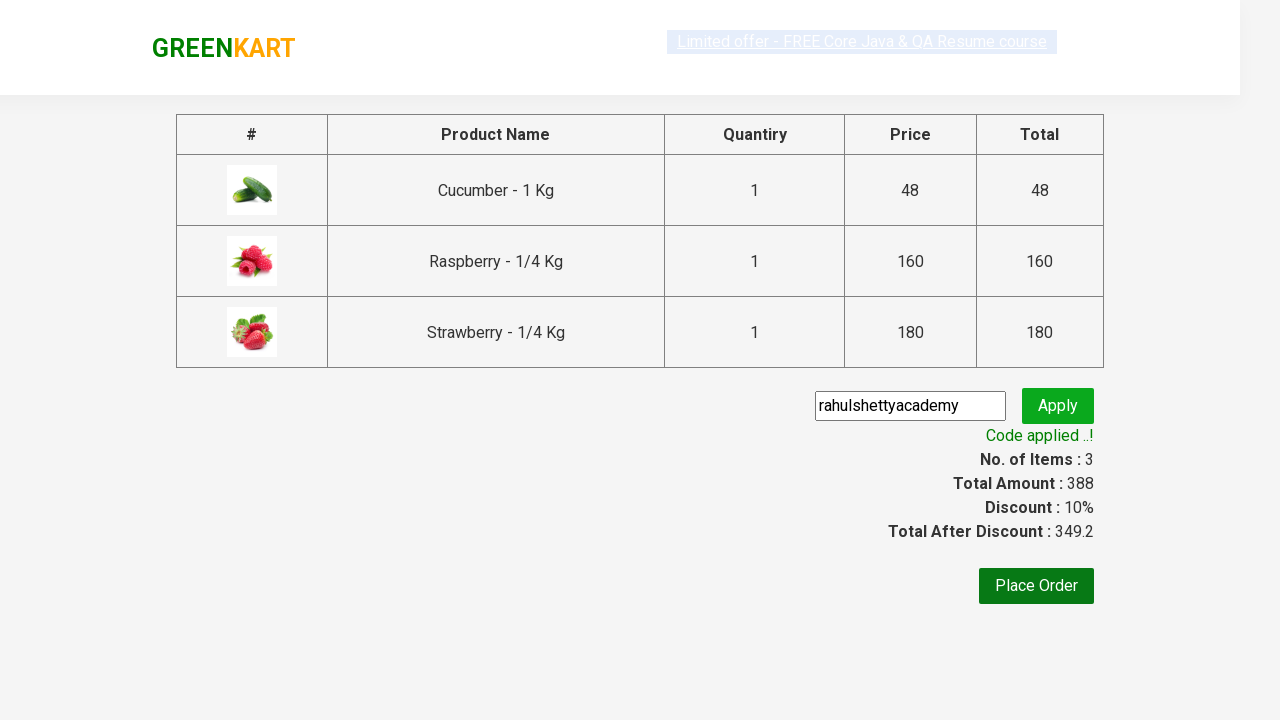

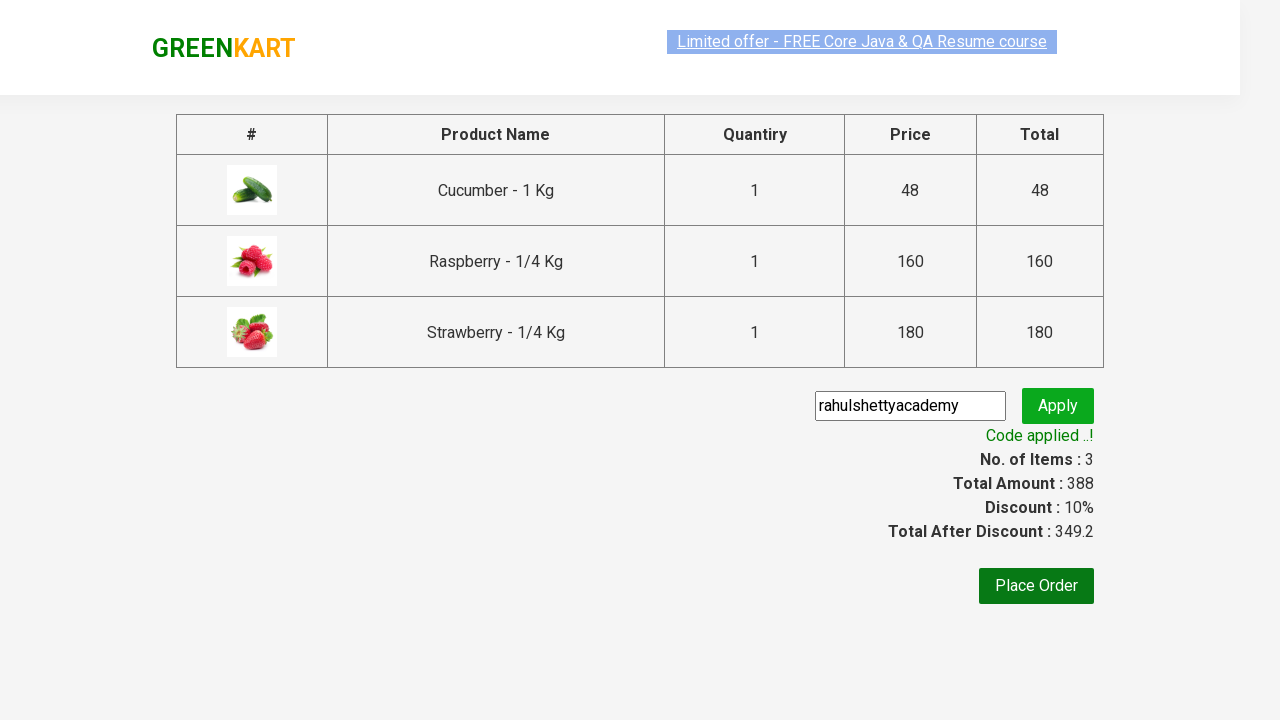